Tests the DemoQA Practice Form by navigating from the homepage to the Forms section, filling in user details (first name, last name, email, etc.), and submitting the form.

Starting URL: https://demoqa.com/

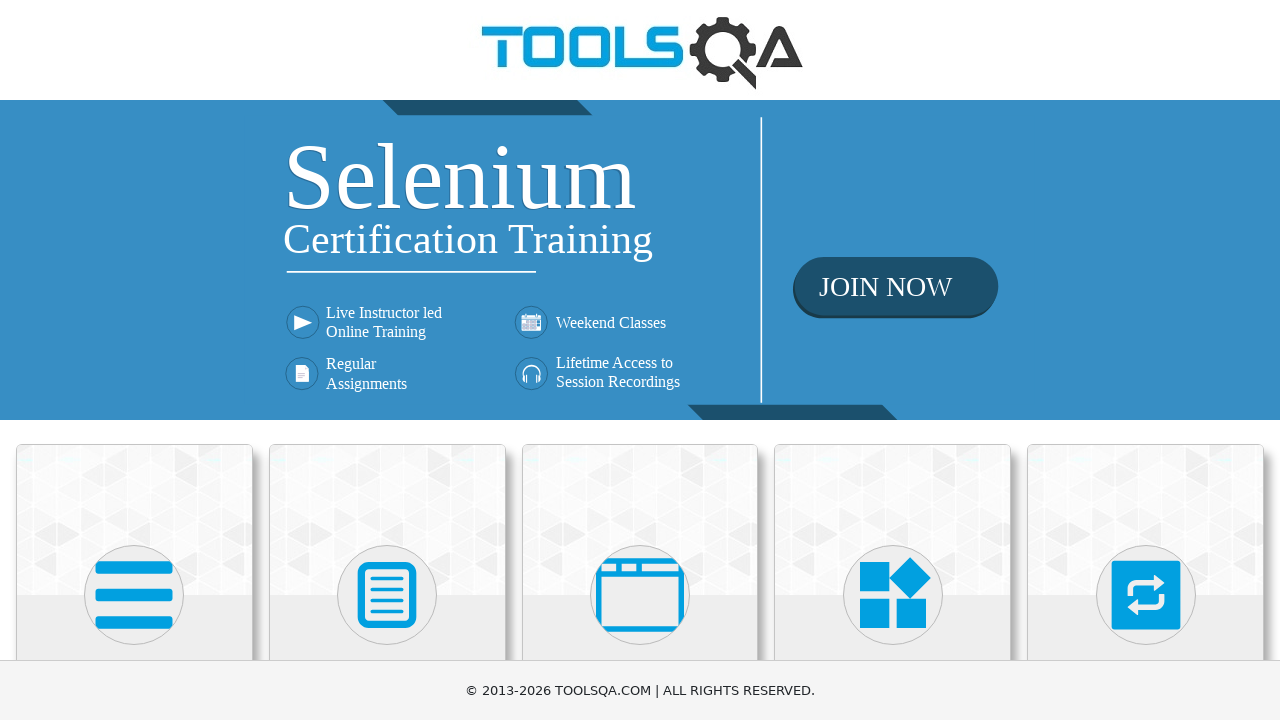

Waited for Forms section to be visible on homepage
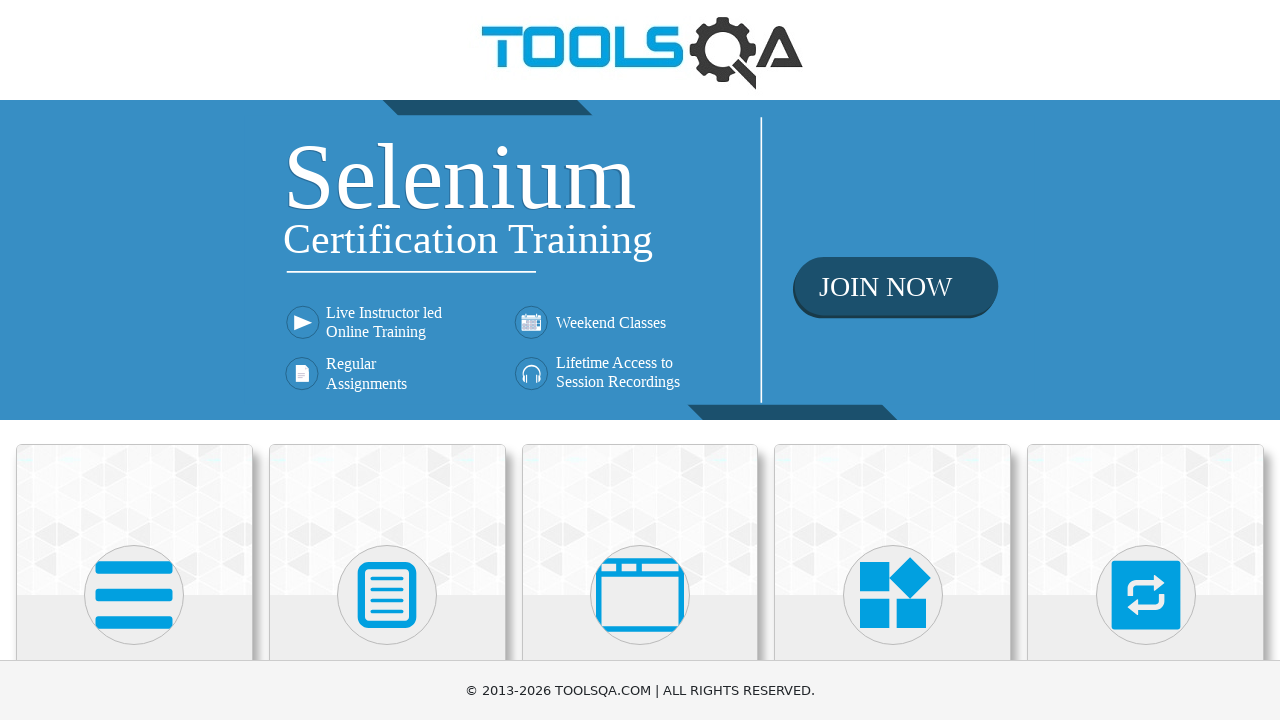

Clicked on Forms section at (387, 360) on xpath=//h5[text()='Forms']
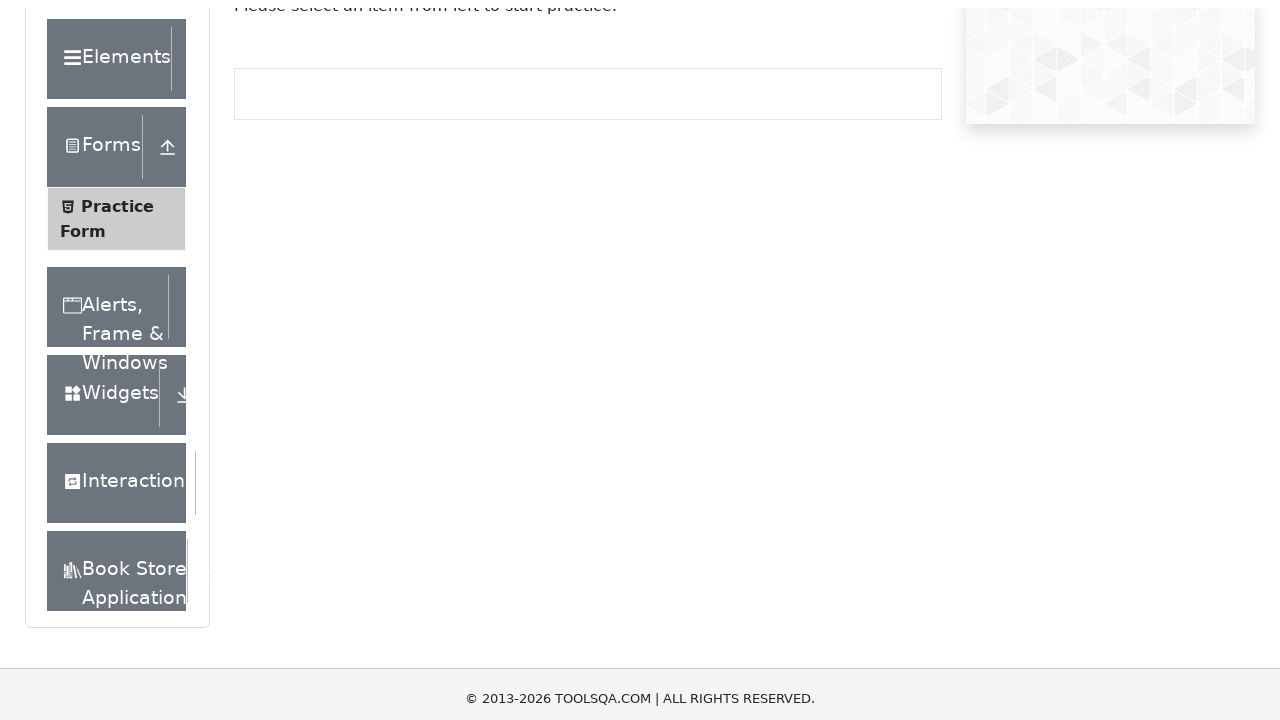

Waited for Practice Form submenu to appear
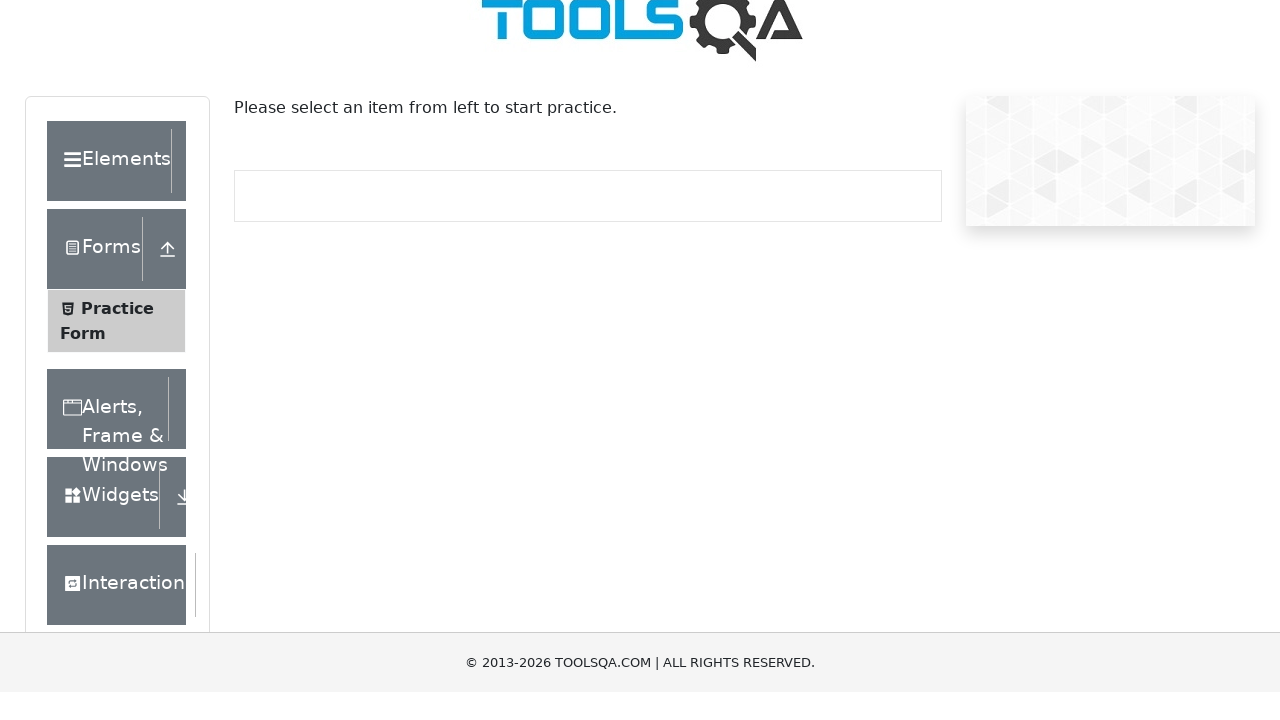

Clicked on Practice Form submenu at (117, 336) on xpath=//span[text()='Practice Form']
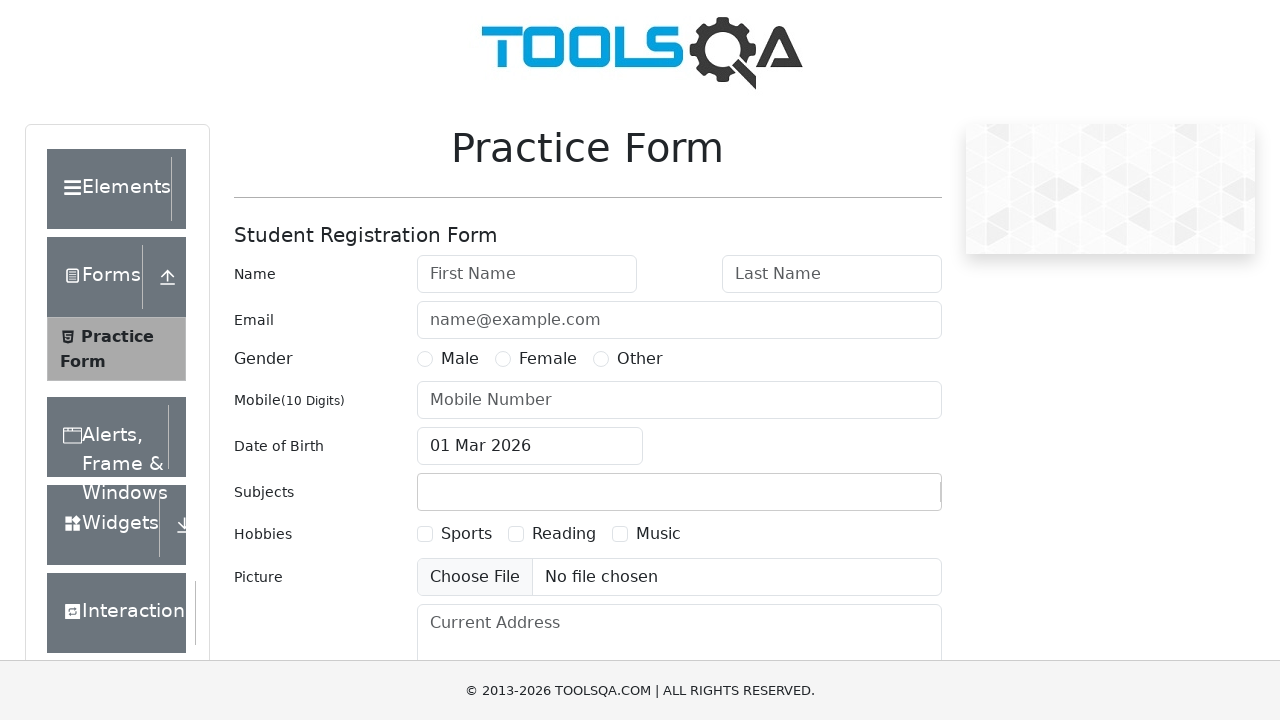

Practice Form loaded and firstName field is visible
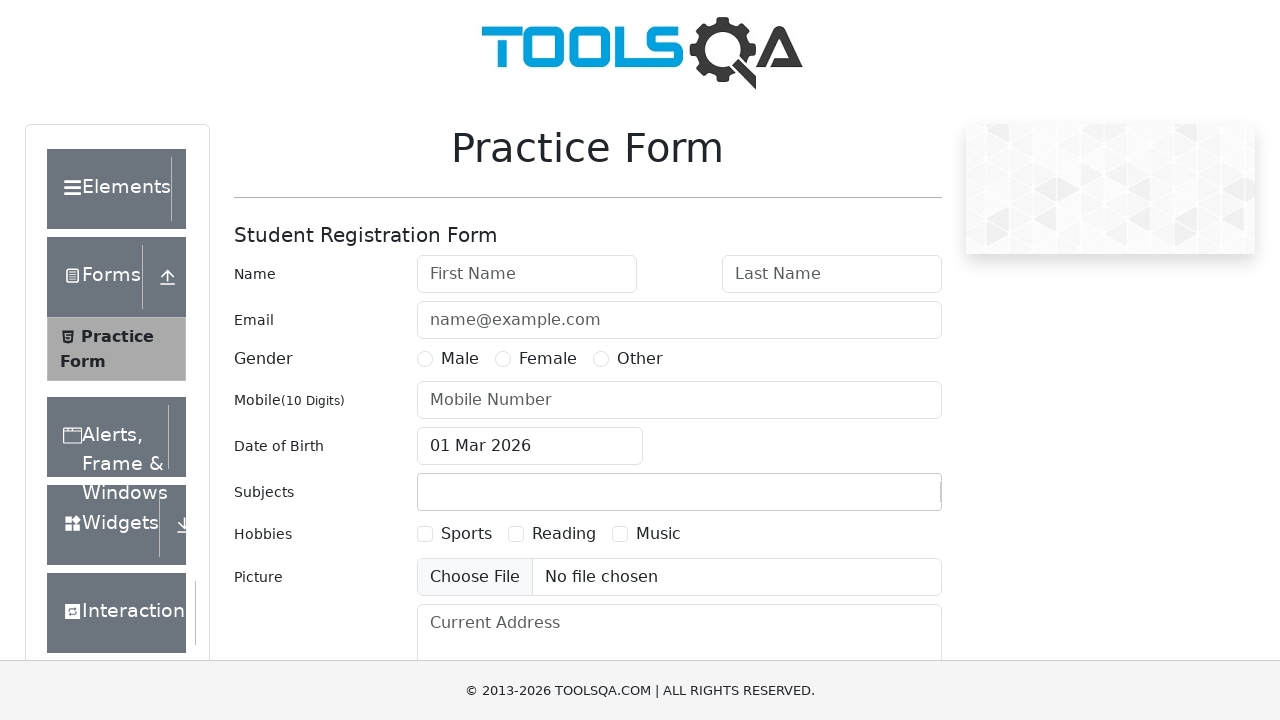

Filled first name field with 'Michael' on #firstName
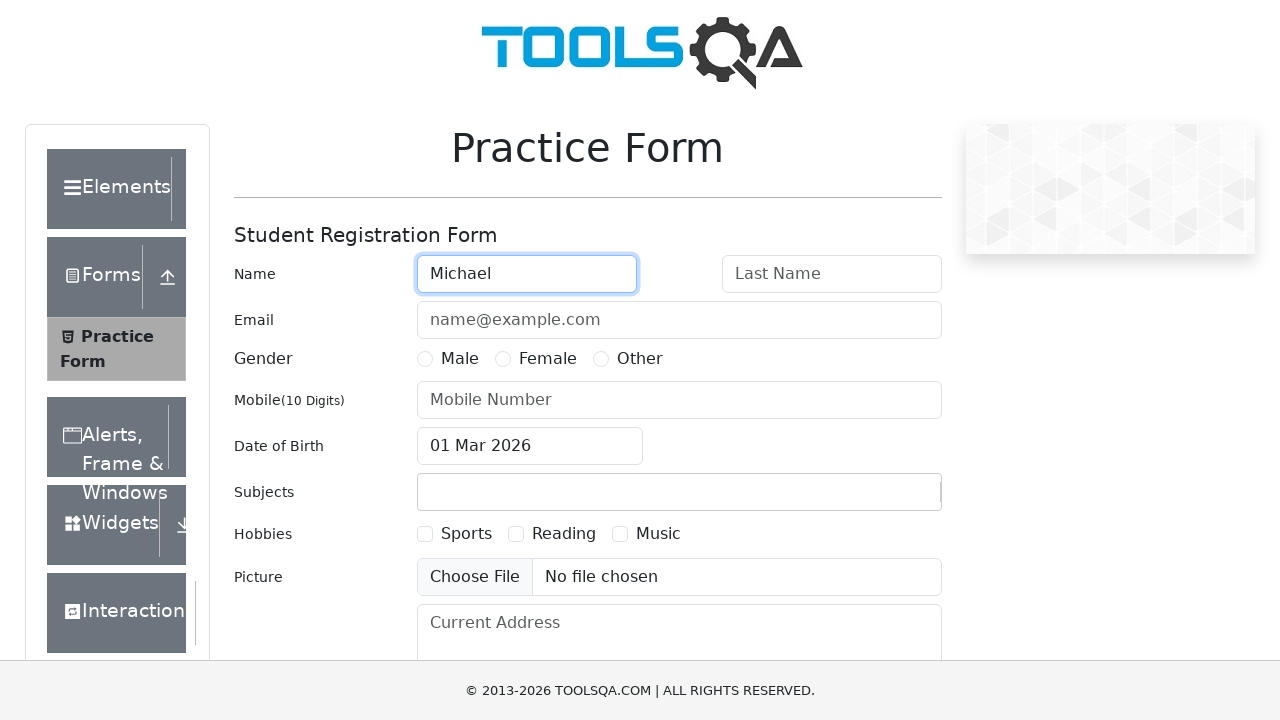

Filled last name field with 'Thompson' on #lastName
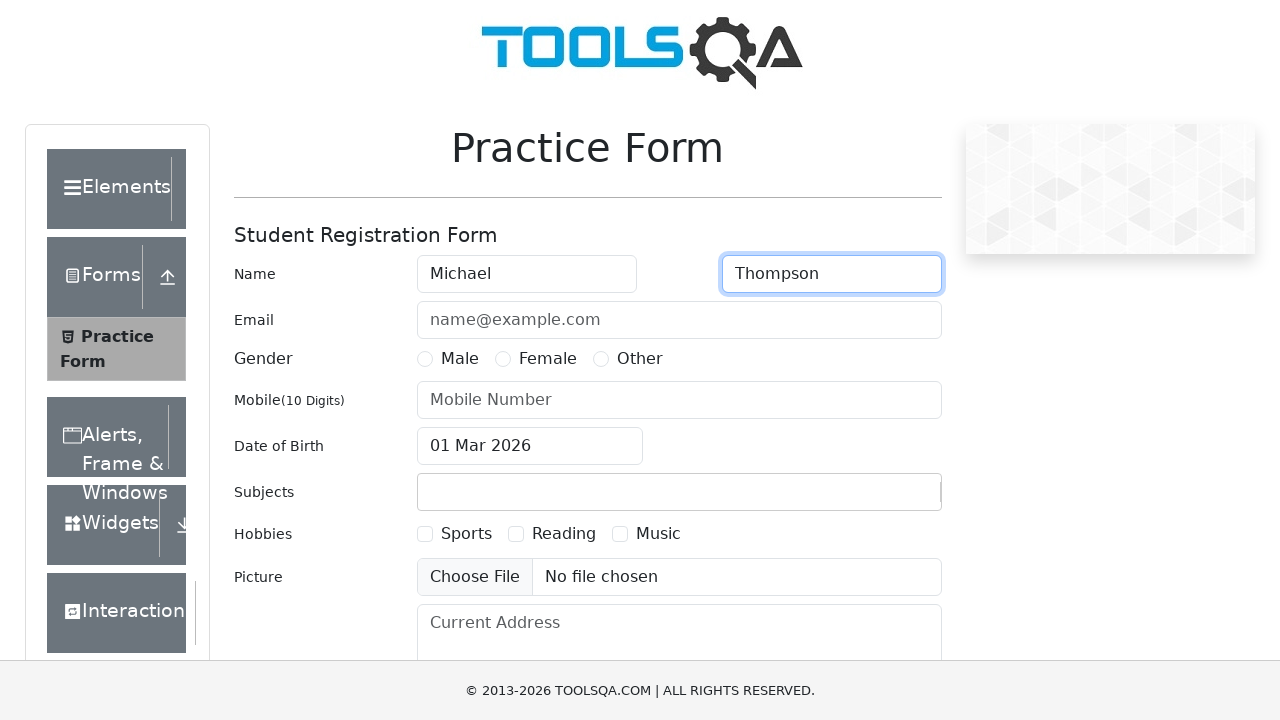

Filled email field with 'michael.thompson@example.com' on #userEmail
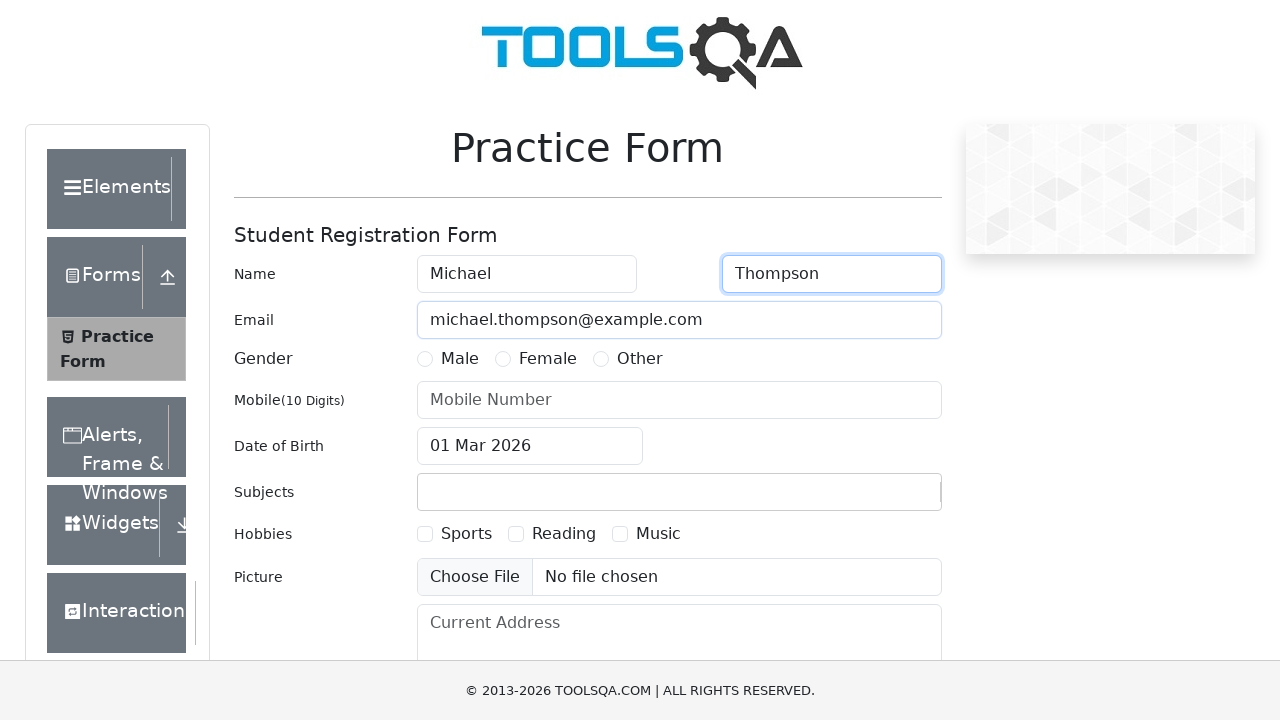

Selected gender radio button at (460, 359) on label[for='gender-radio-1']
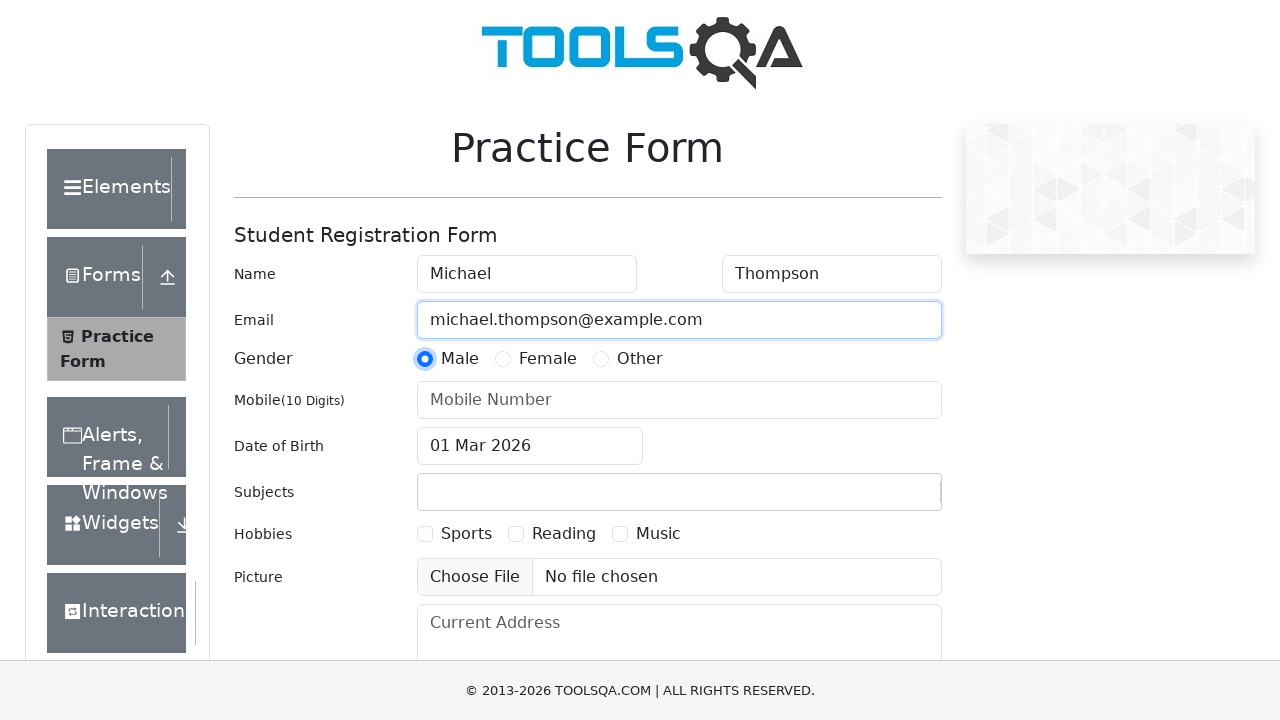

Filled mobile number field with '5551234567' on #userNumber
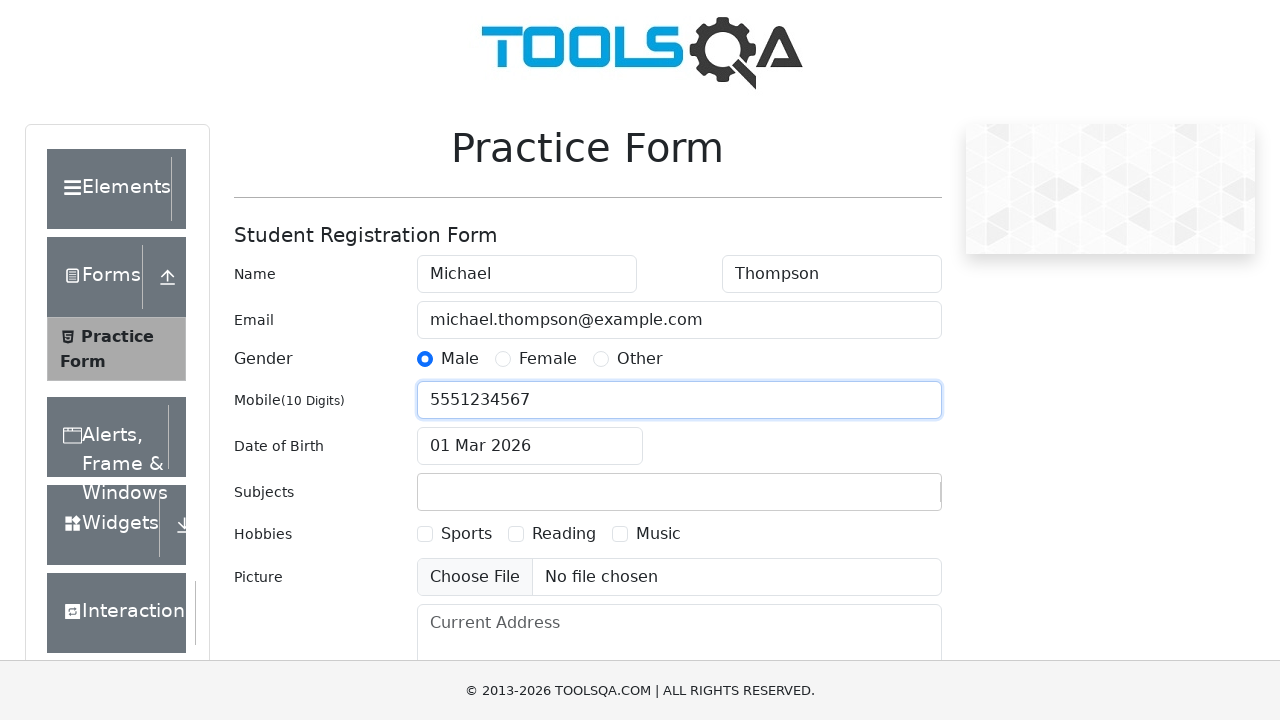

Scrolled to submit button
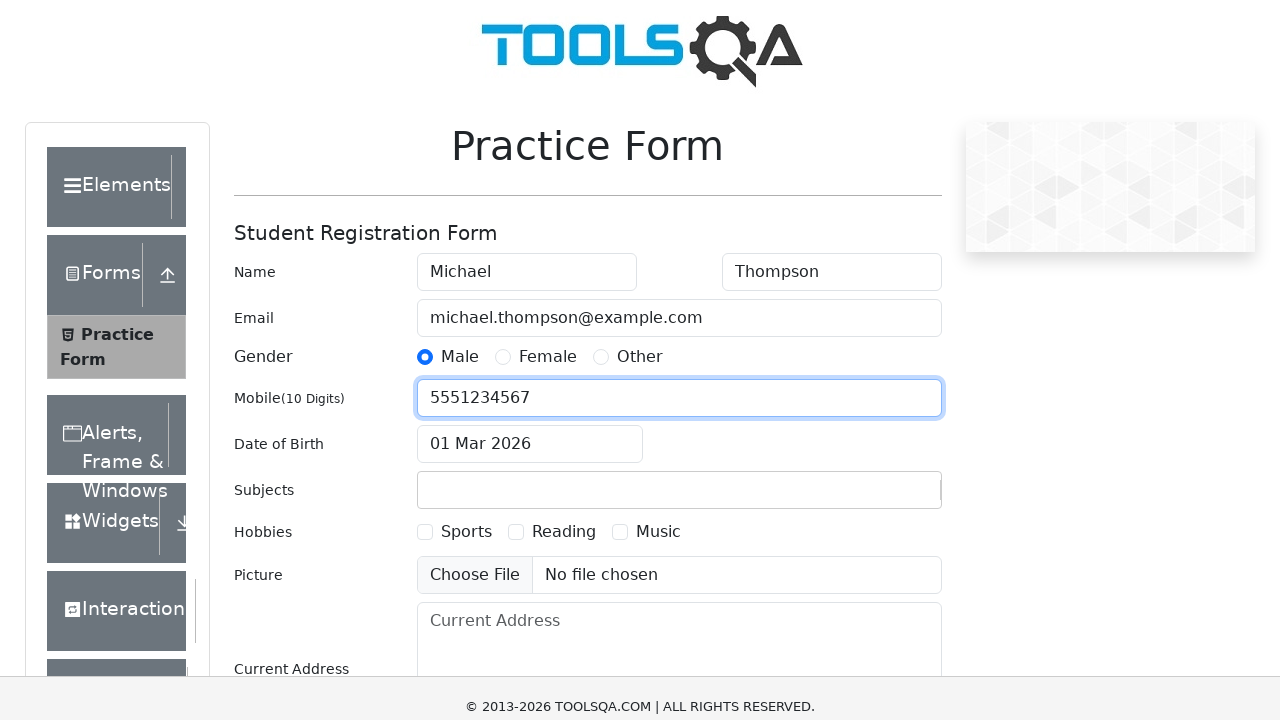

Clicked submit button to submit the form at (885, 499) on #submit
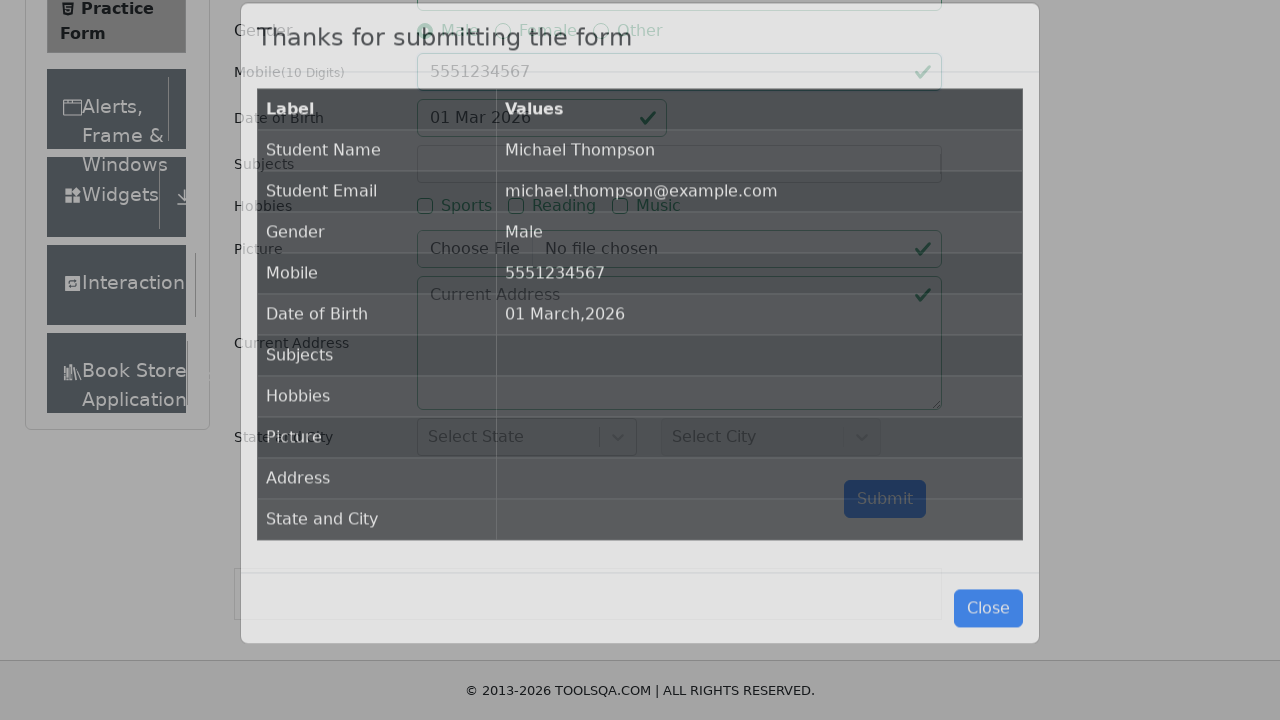

Form submission modal appeared confirming successful submission
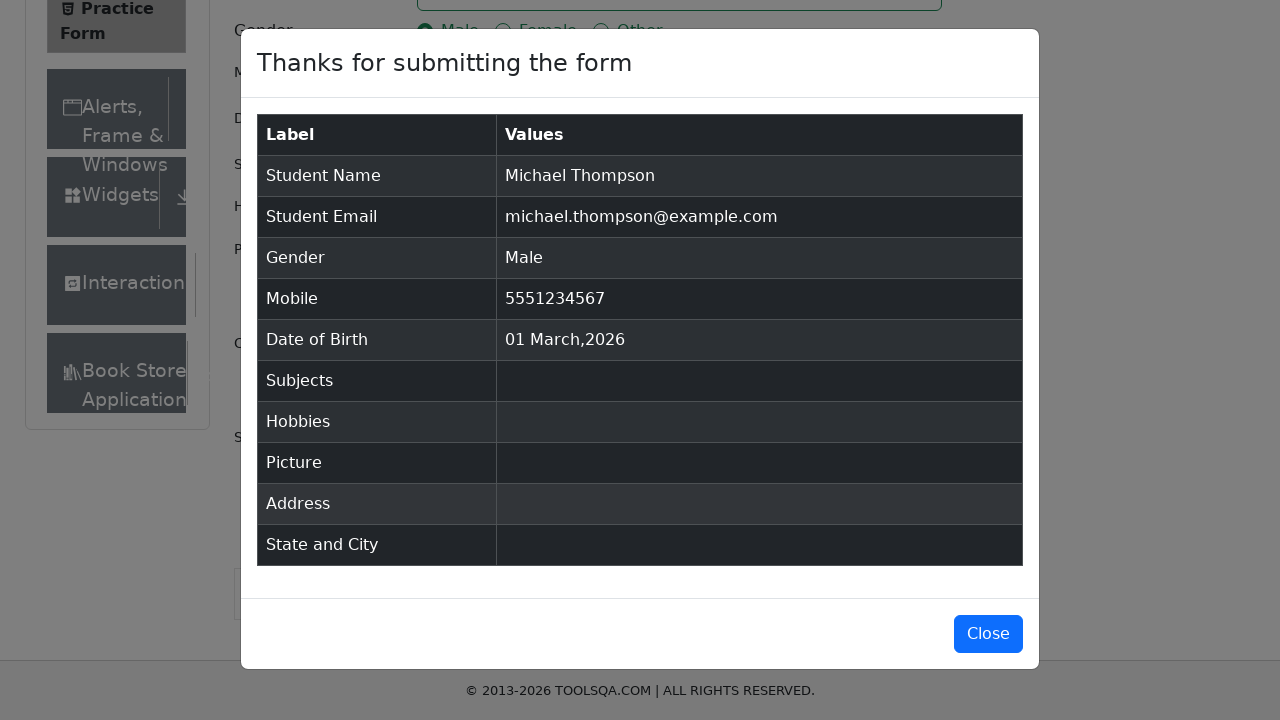

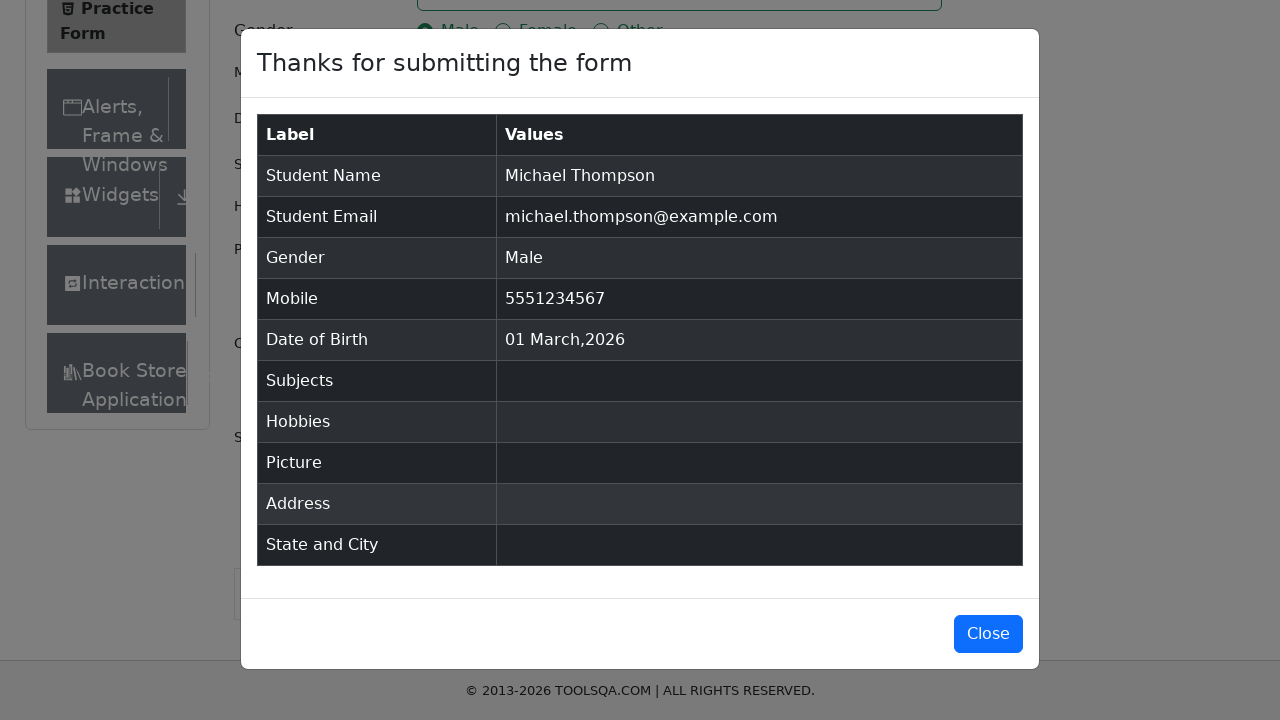